Tests the forgot password email validation by entering various invalid email formats and verifying error messages are displayed

Starting URL: https://next.gudppl.com

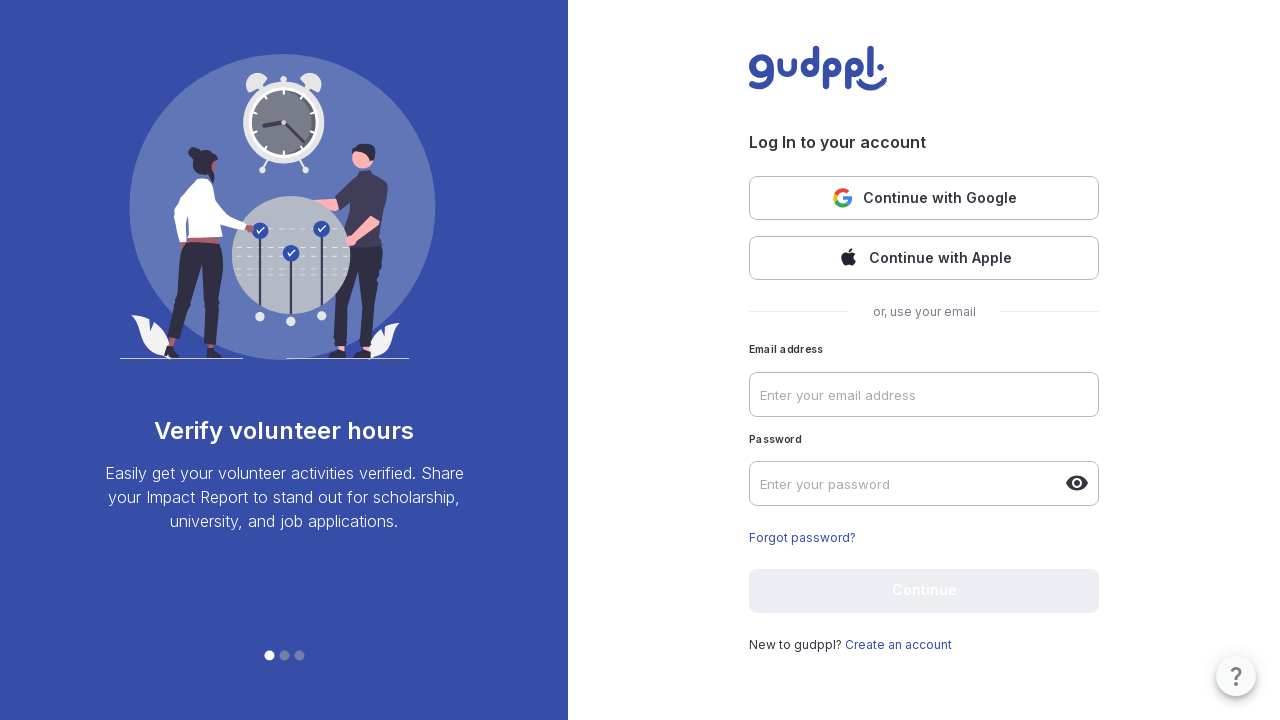

Clicked 'Forgot password?' link at (802, 537) on internal:text="Forgot password?"i
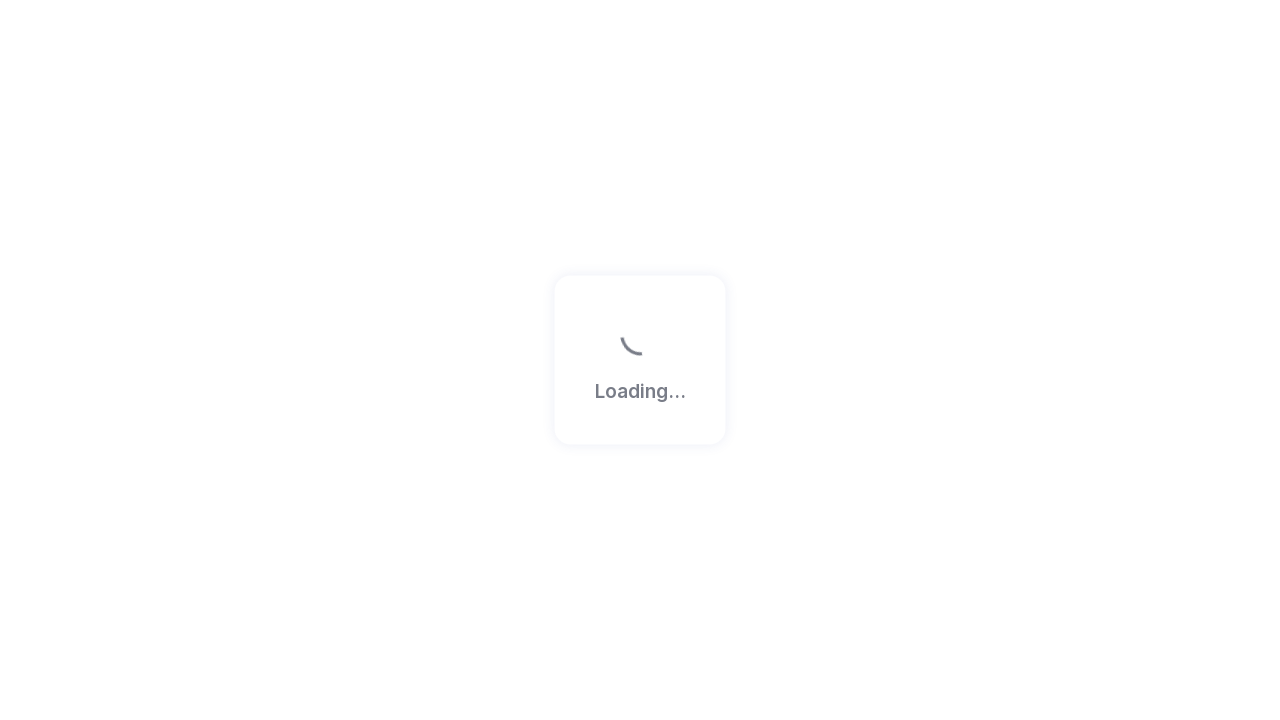

Clicked email address input field at (924, 426) on internal:attr=[placeholder="Enter your email address"i]
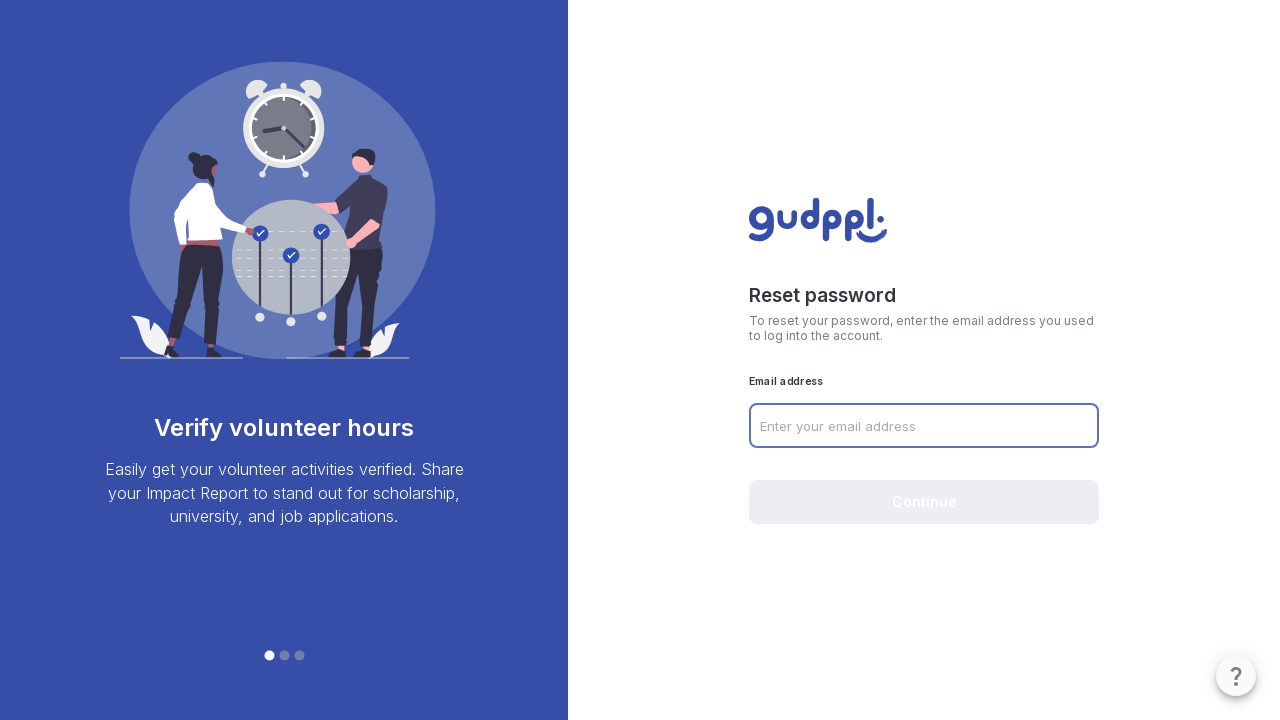

Entered invalid email format 'aa@.com' on internal:attr=[placeholder="Enter your email address"i]
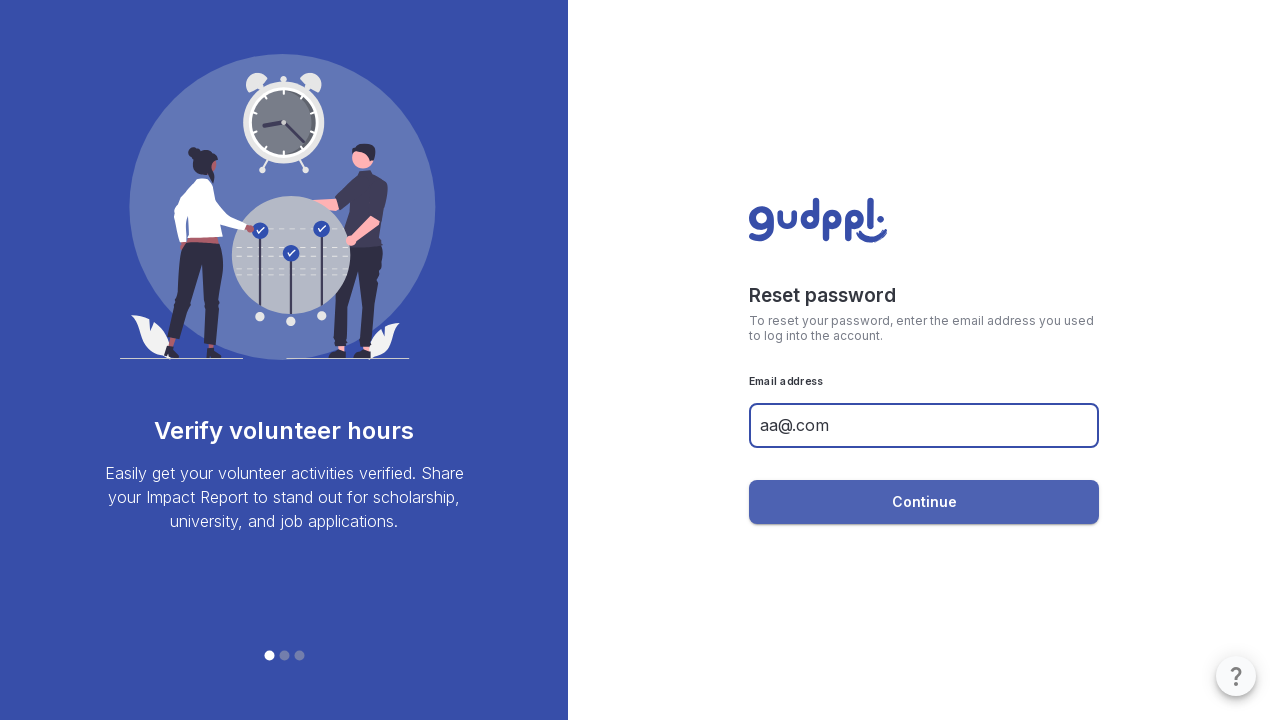

Clicked Continue button with invalid email 'aa@.com' at (924, 502) on internal:role=button[name="Continue"i]
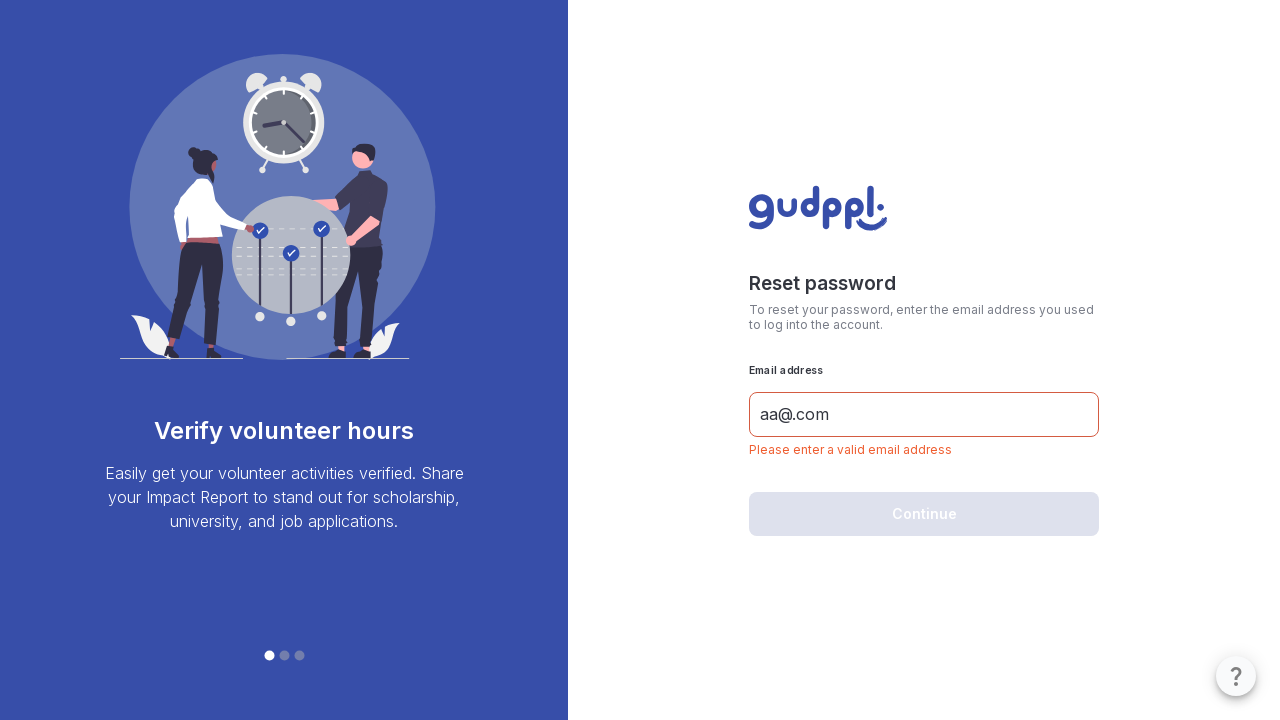

Verified error message 'Please enter a valid email address' appeared
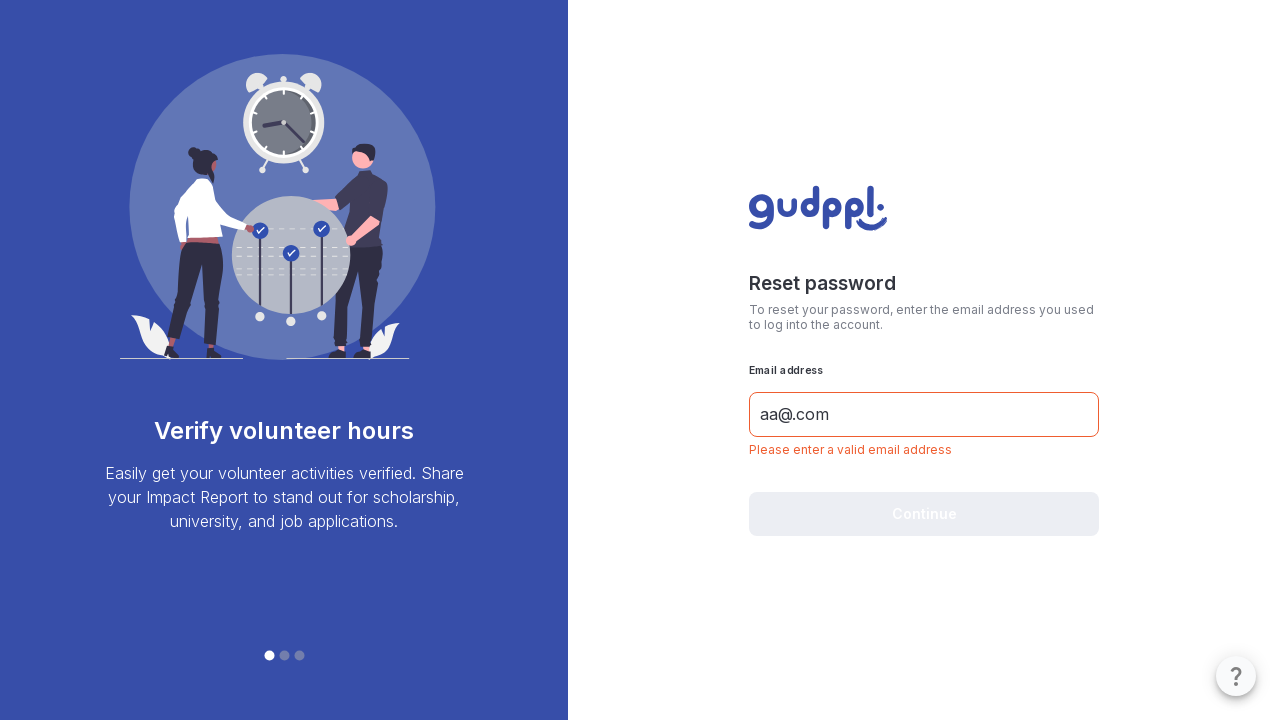

Clicked email address input field at (924, 414) on internal:attr=[placeholder="Enter your email address"i]
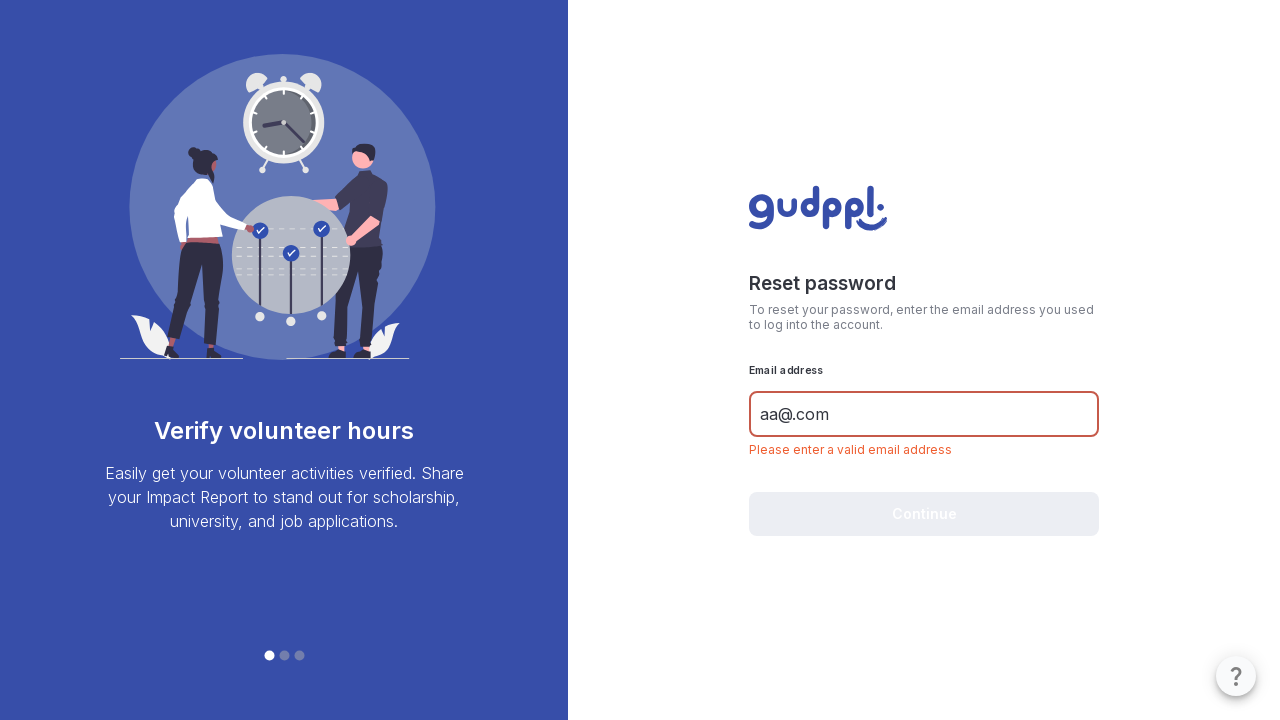

Entered invalid email format 'bbbb.com' on internal:attr=[placeholder="Enter your email address"i]
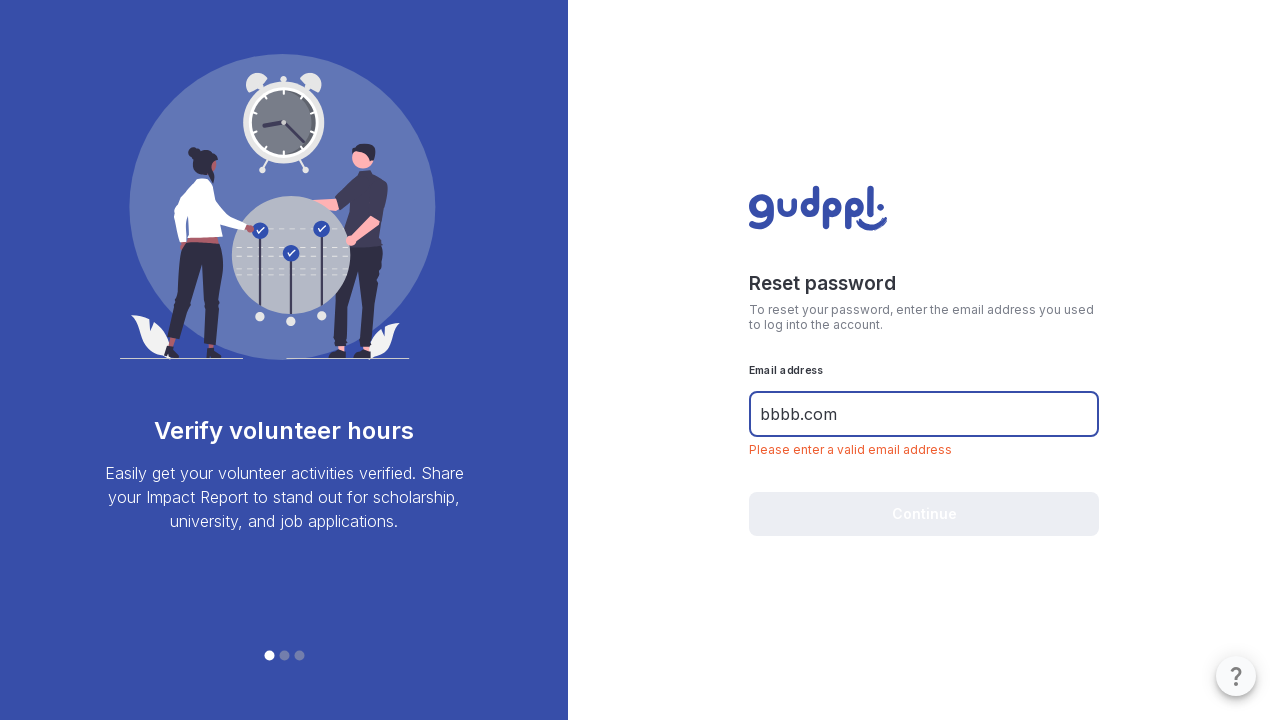

Clicked email address input field at (924, 414) on internal:attr=[placeholder="Enter your email address"i]
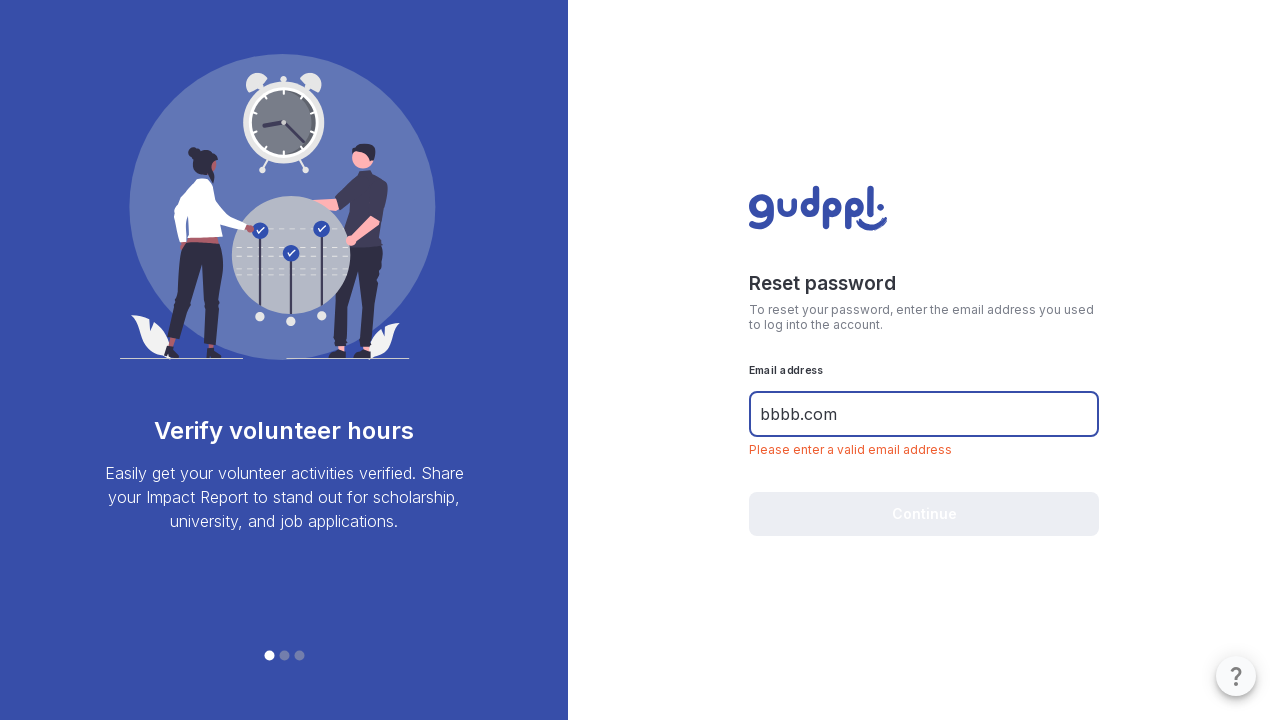

Entered invalid email format 'sfsdfsdfsdf@' on internal:attr=[placeholder="Enter your email address"i]
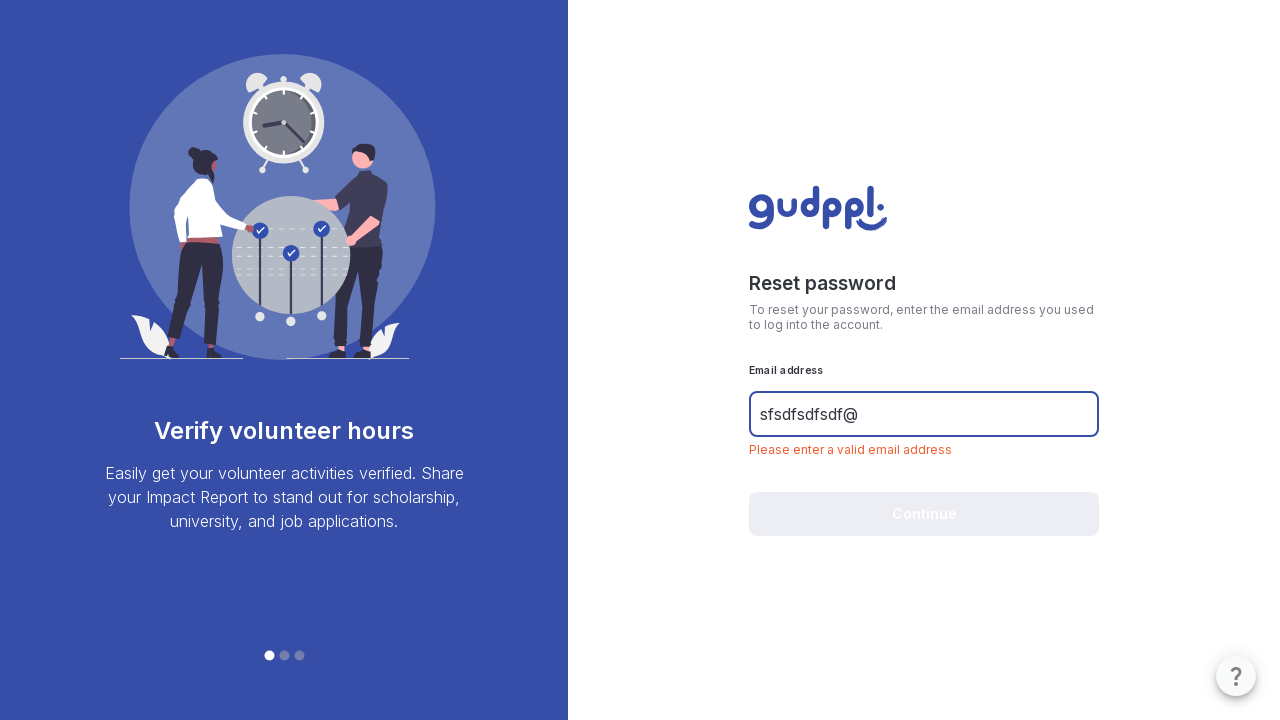

Clicked email address input field at (924, 414) on internal:attr=[placeholder="Enter your email address"i]
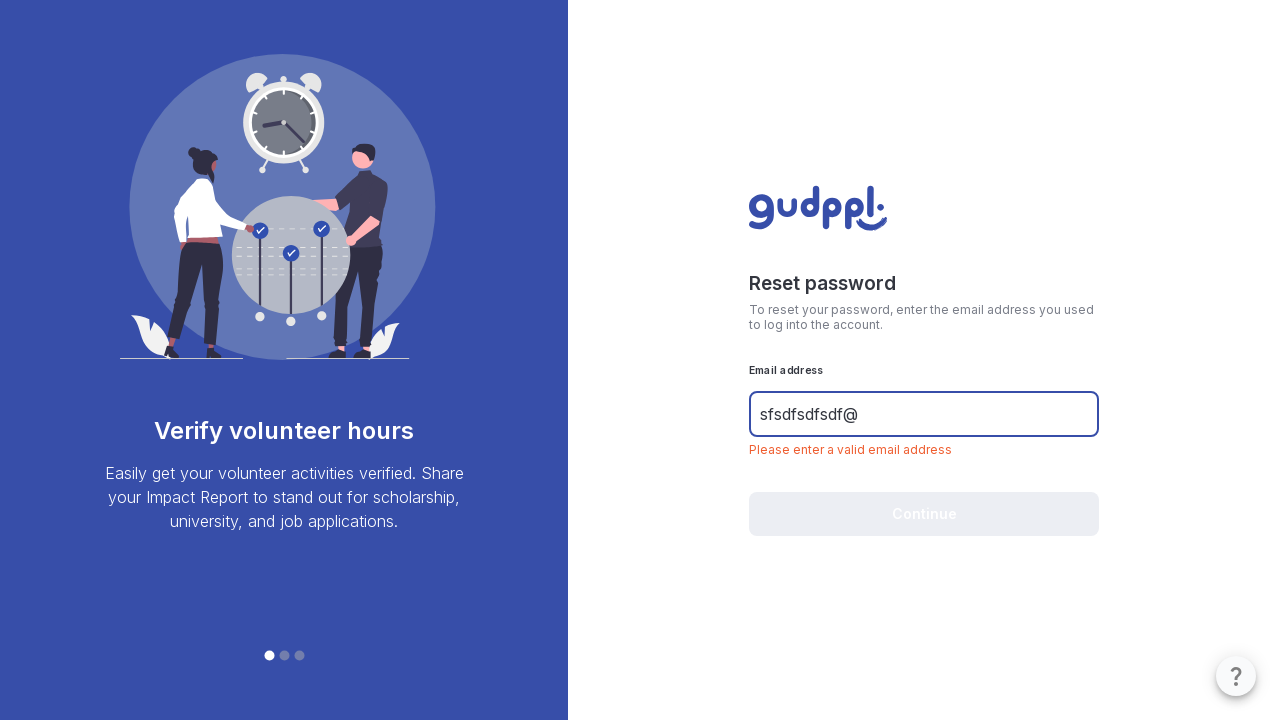

Entered invalid email format 'sdfsdfs.com' on internal:attr=[placeholder="Enter your email address"i]
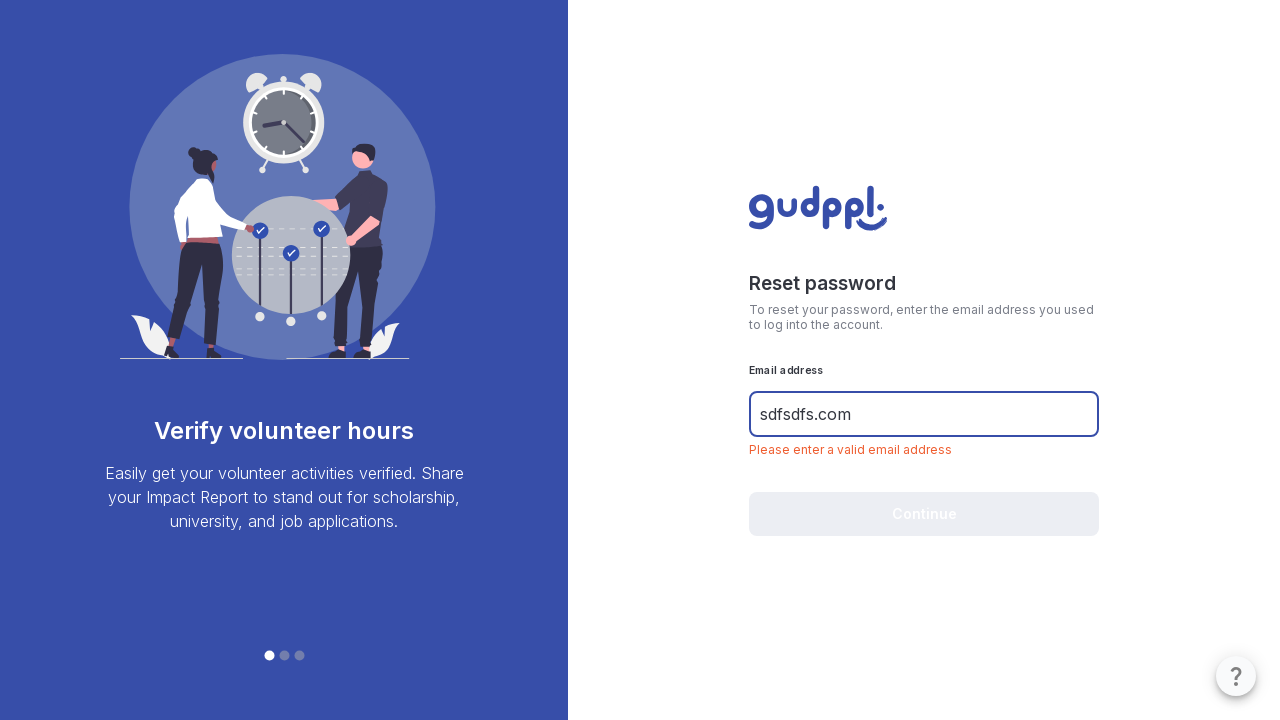

Clicked email address input field at (924, 414) on internal:attr=[placeholder="Enter your email address"i]
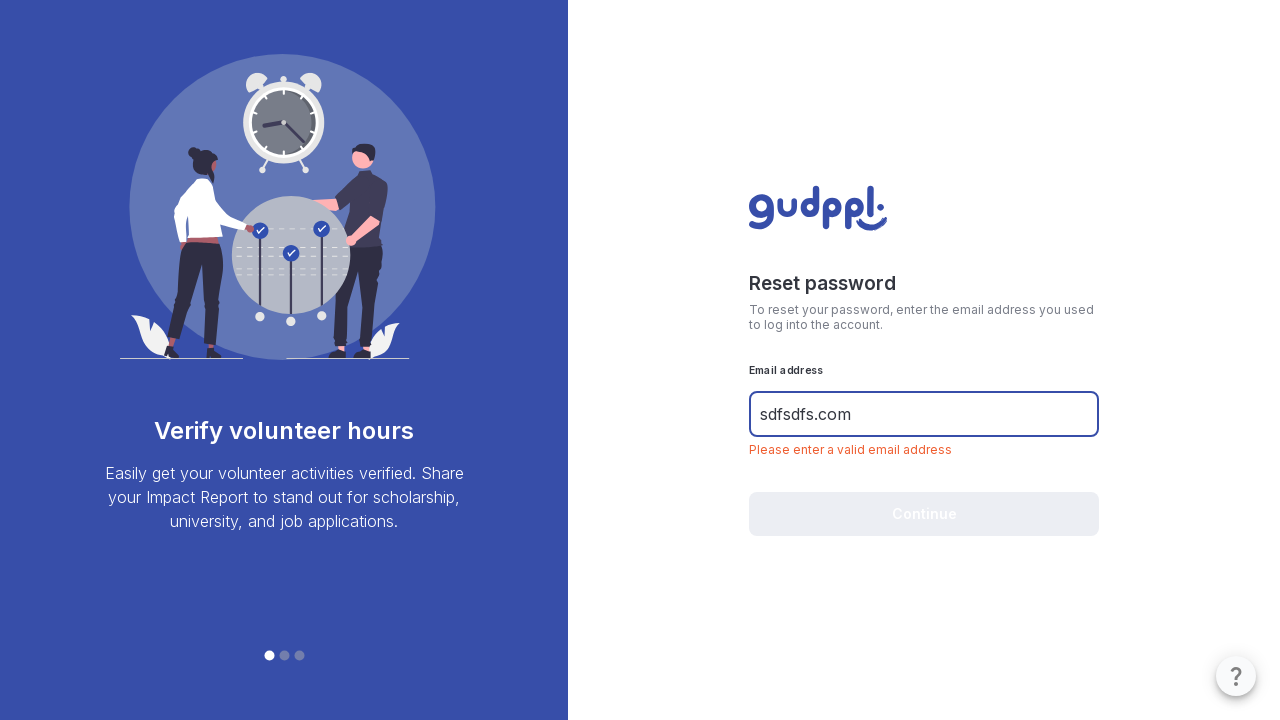

Entered invalid email format '123@gmail.' on internal:attr=[placeholder="Enter your email address"i]
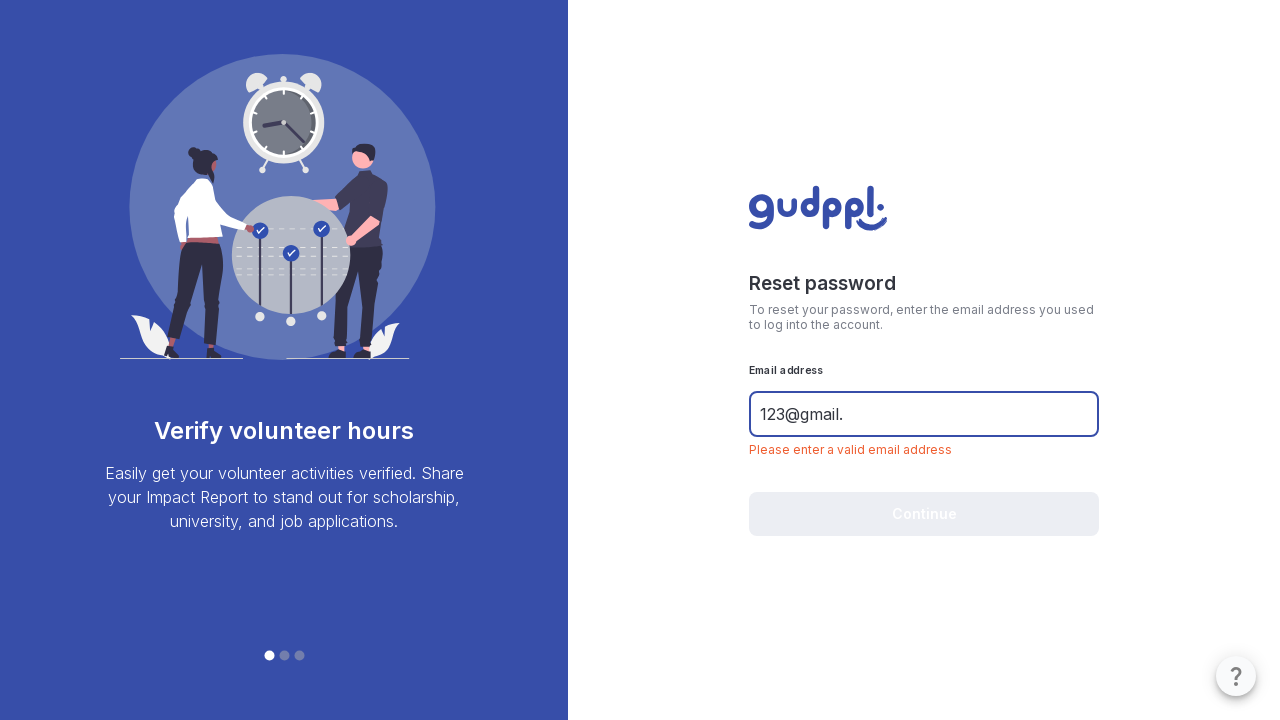

Clicked email address input field at (924, 414) on internal:attr=[placeholder="Enter your email address"i]
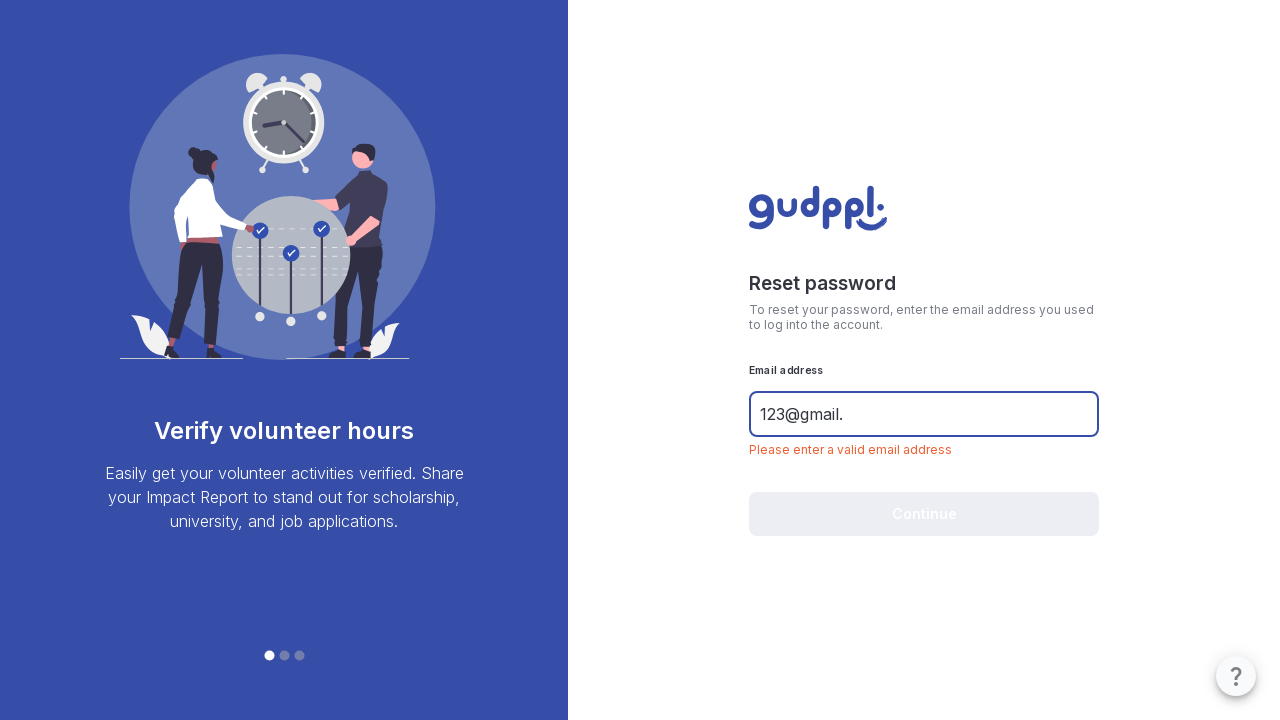

Entered invalid email format 'abc123@gmailco' on internal:attr=[placeholder="Enter your email address"i]
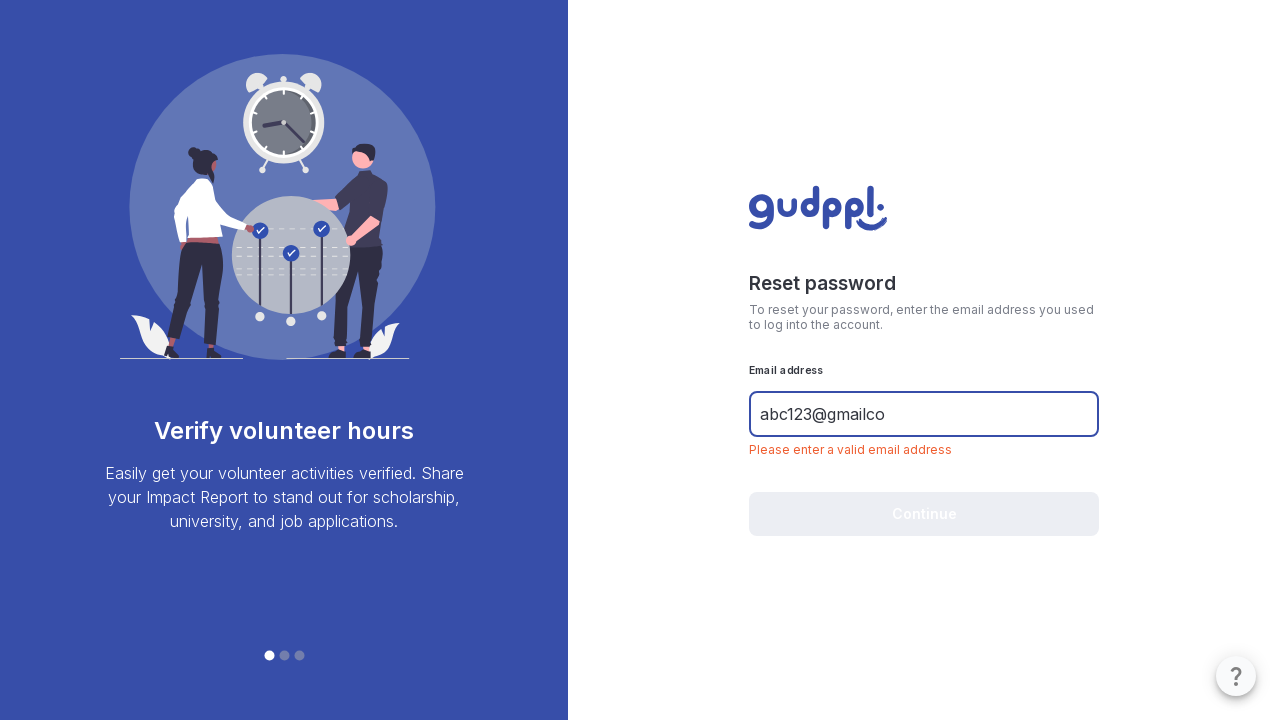

Clicked email address input field at (924, 414) on internal:attr=[placeholder="Enter your email address"i]
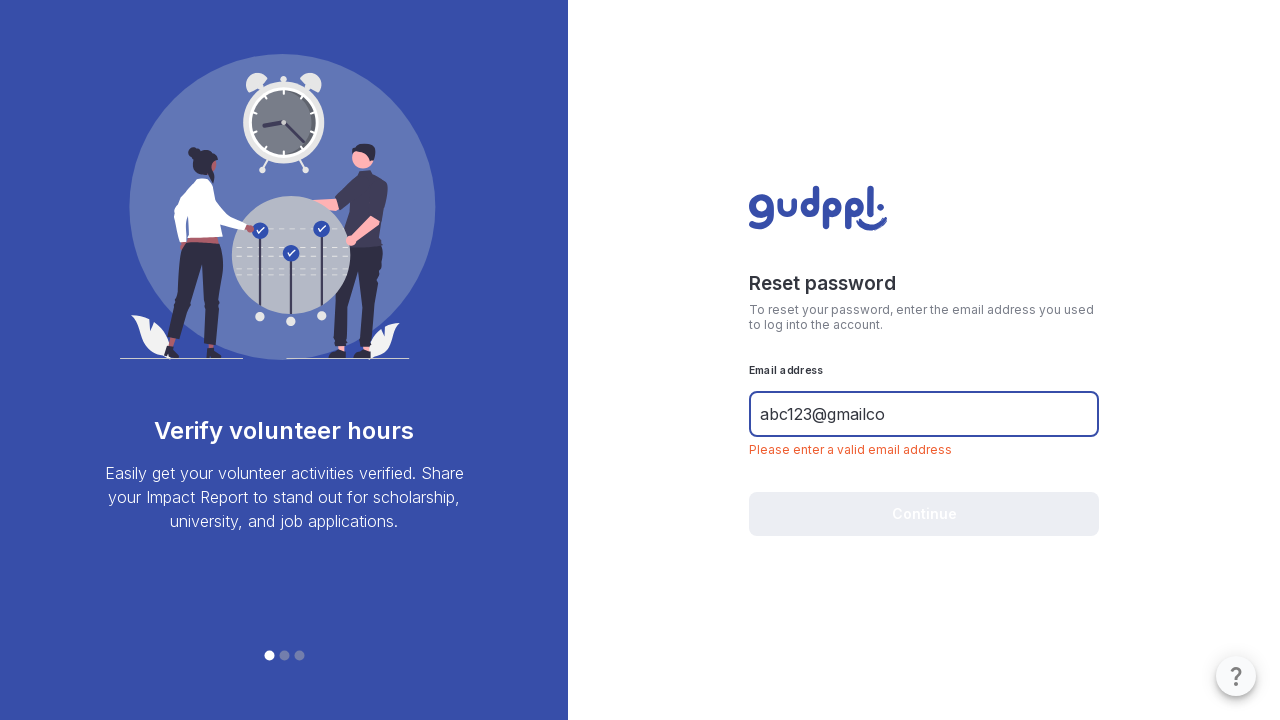

Entered invalid email format with special characters '123#$%%$%Û&(*&^%$#!' on internal:attr=[placeholder="Enter your email address"i]
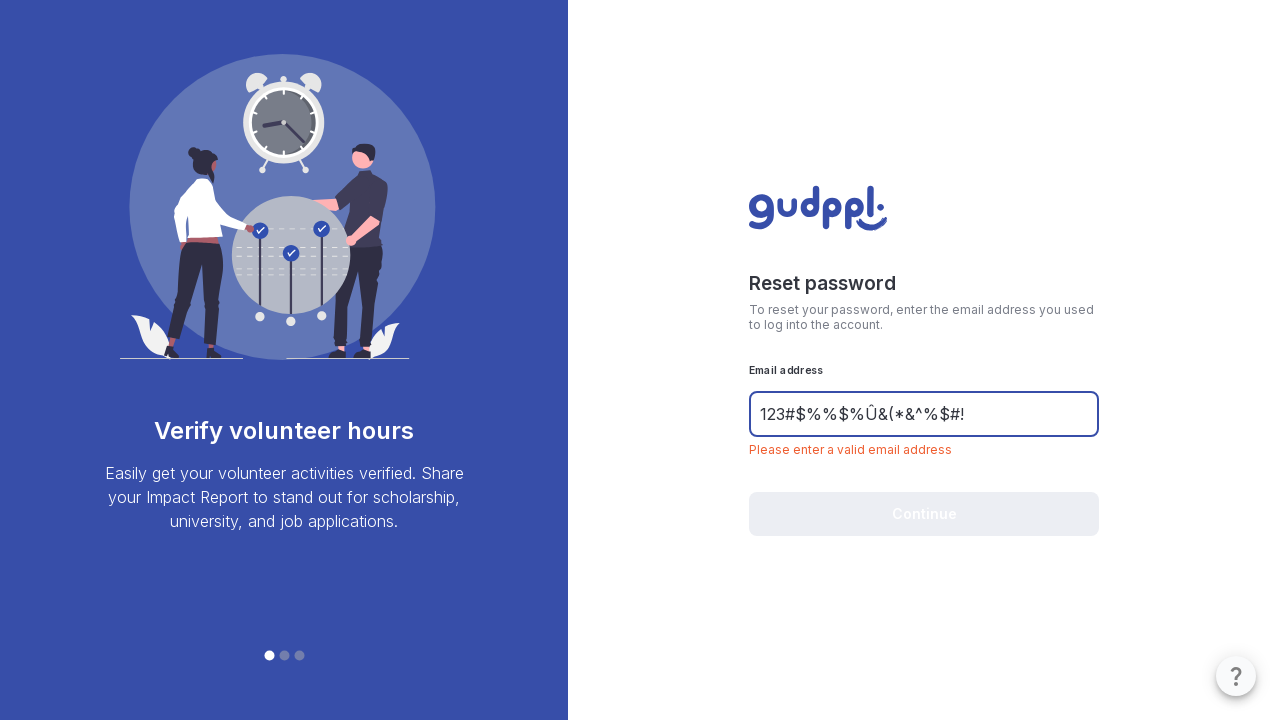

Clicked email address input field at (924, 414) on internal:attr=[placeholder="Enter your email address"i]
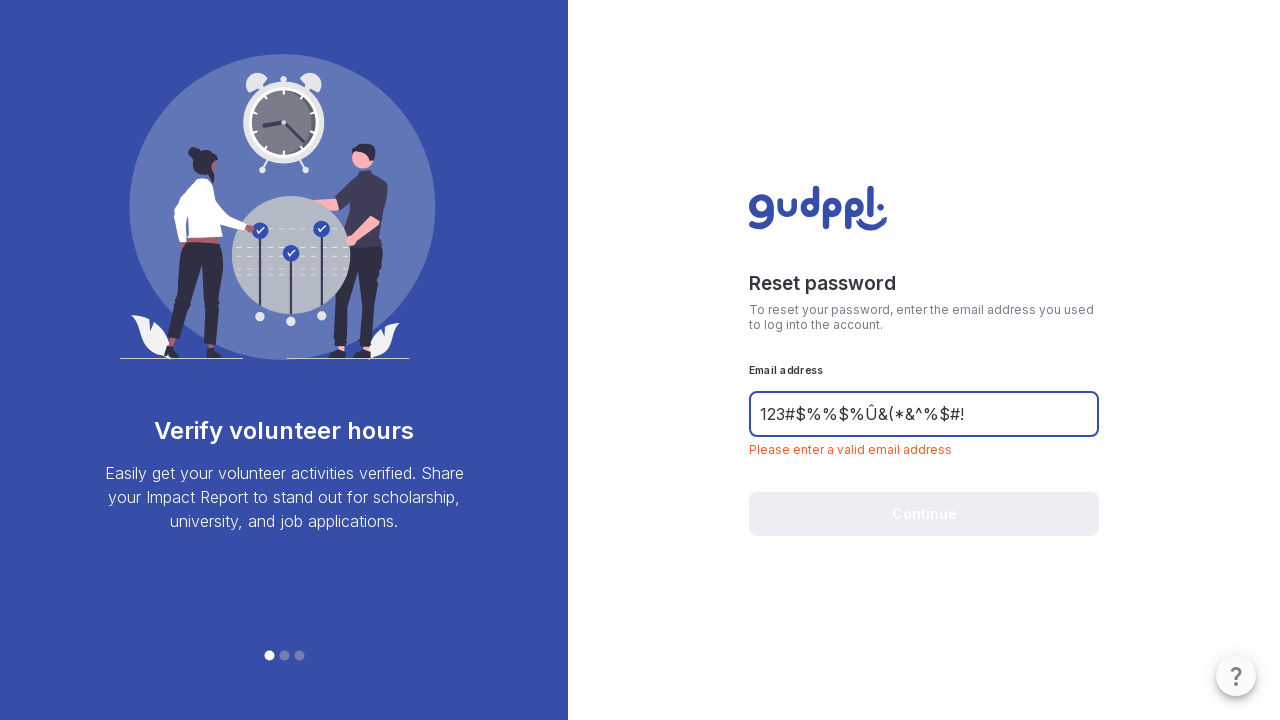

Entered valid email address 'testuser+22@example.com' on internal:attr=[placeholder="Enter your email address"i]
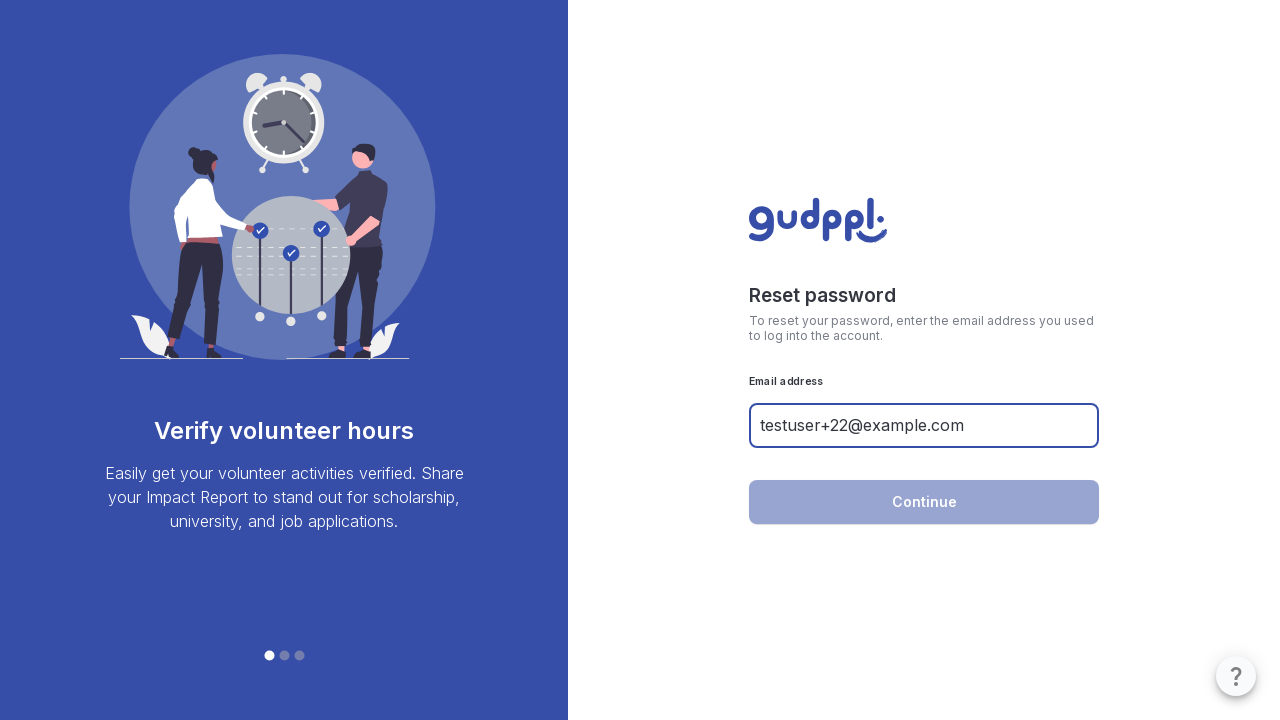

Clicked Continue button with valid email 'testuser+22@example.com' at (924, 502) on internal:role=button[name="Continue"i]
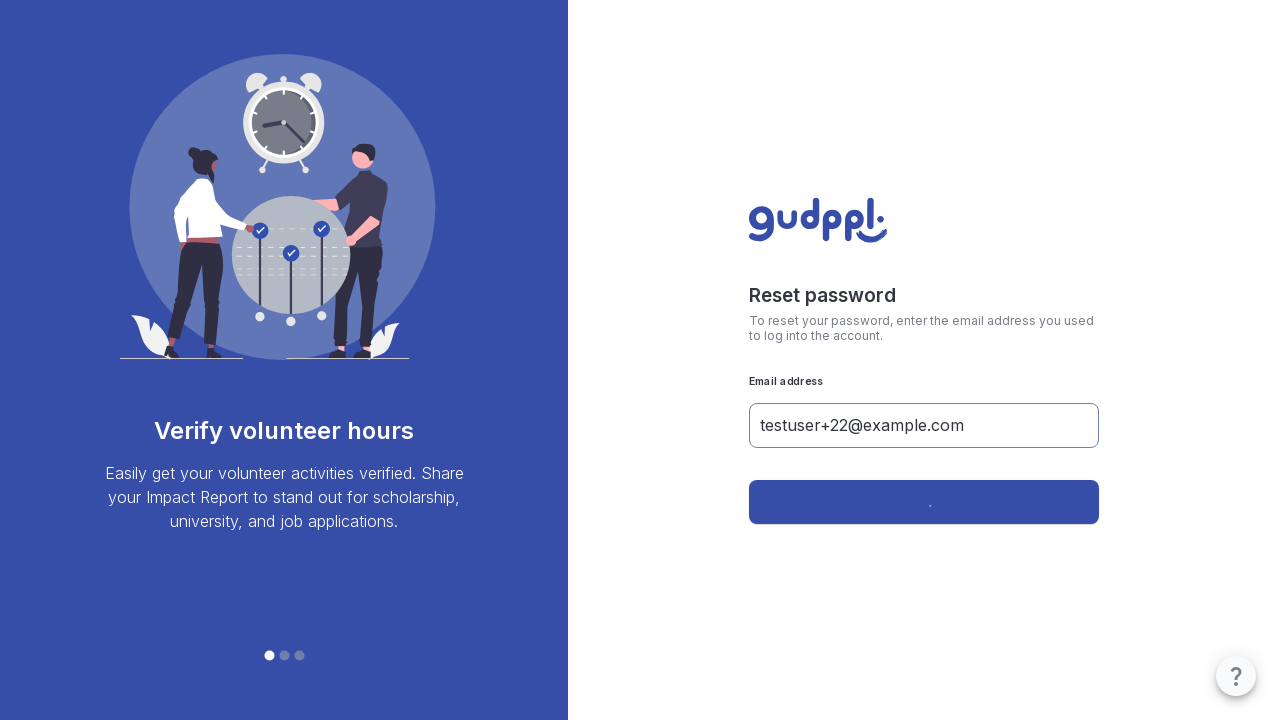

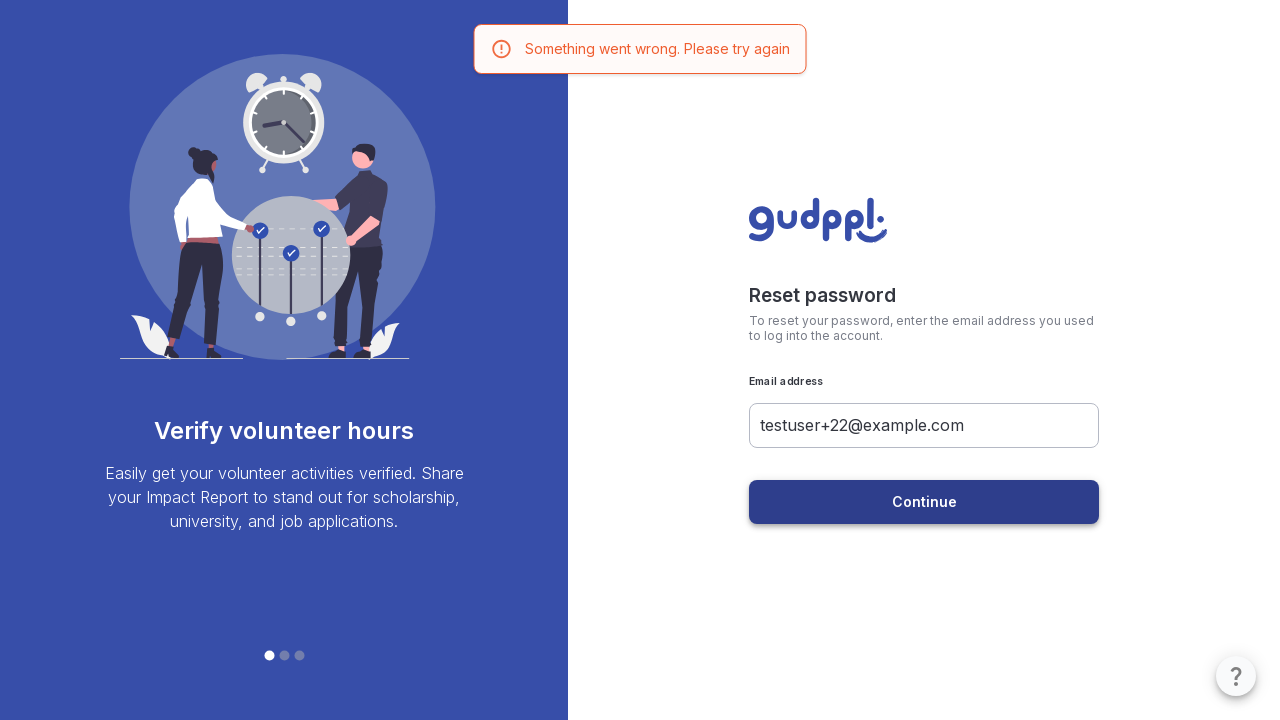